Tests error message validation when attempting to login with username but no password

Starting URL: https://www.saucedemo.com/

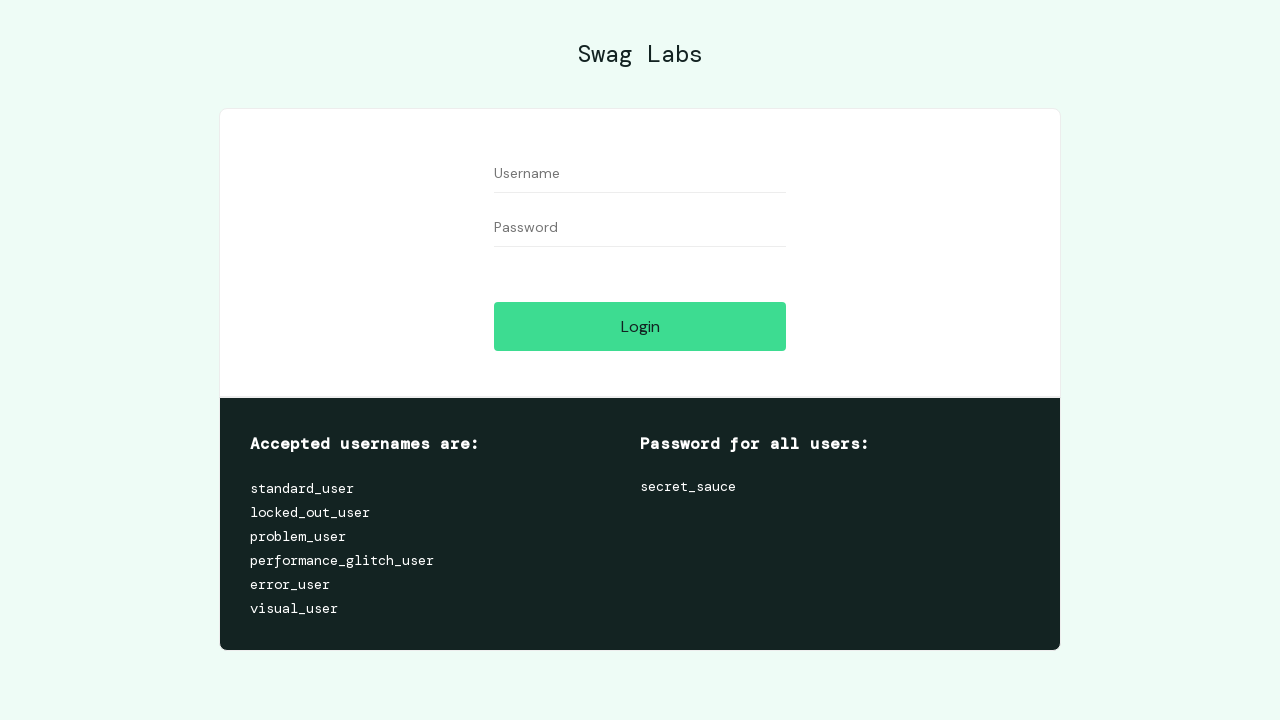

Filled username field with 'Ingrida' on #user-name
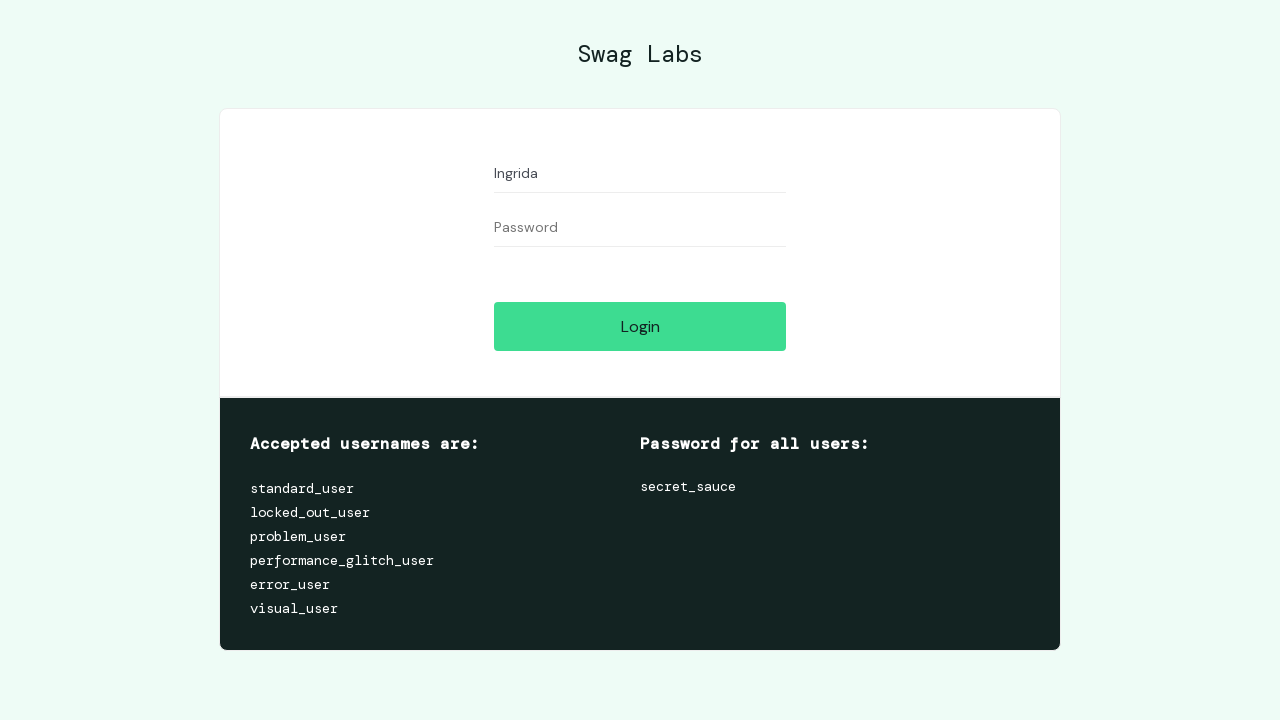

Left password field empty on input[name='password']
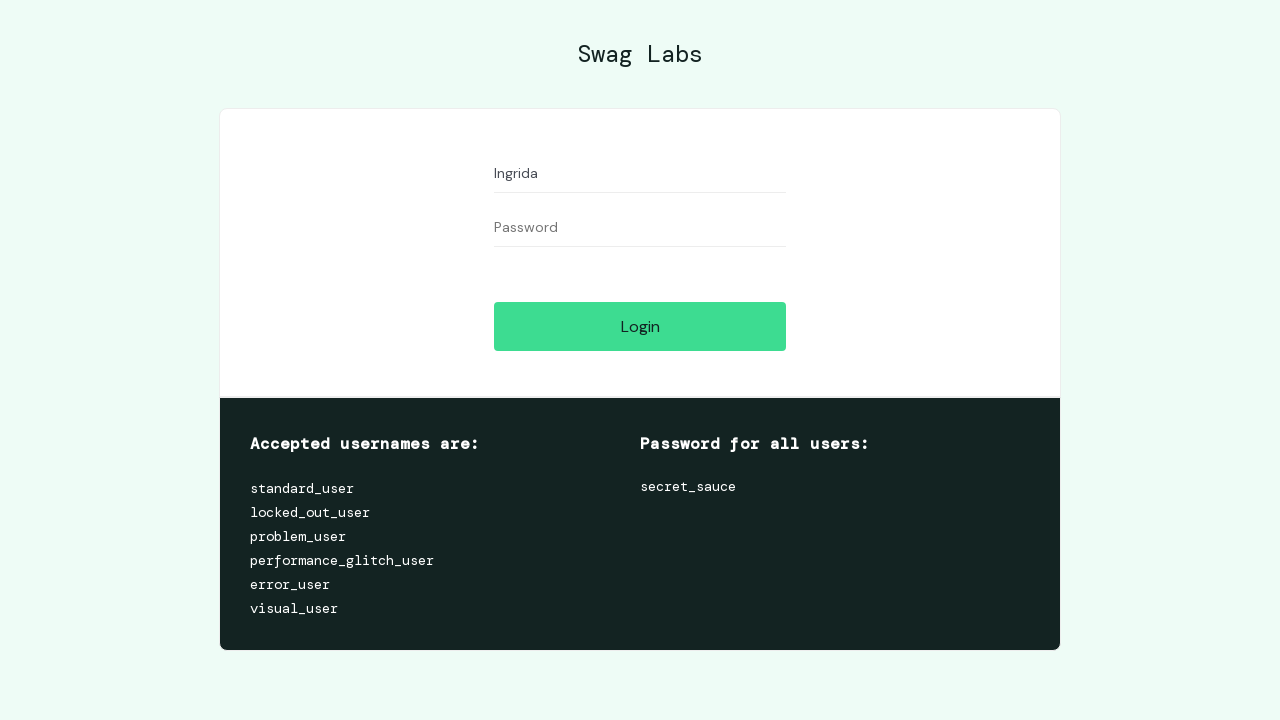

Clicked login button with username but no password at (640, 326) on input#login-button
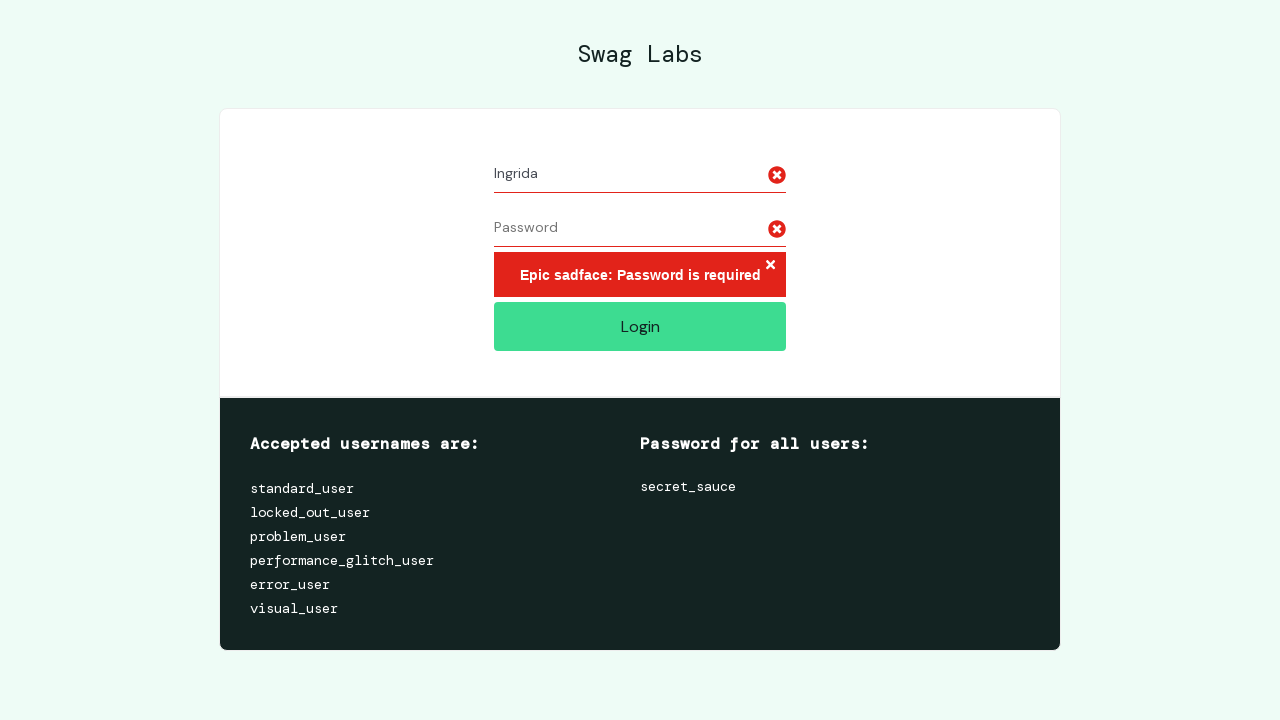

Error message appeared validating missing password requirement
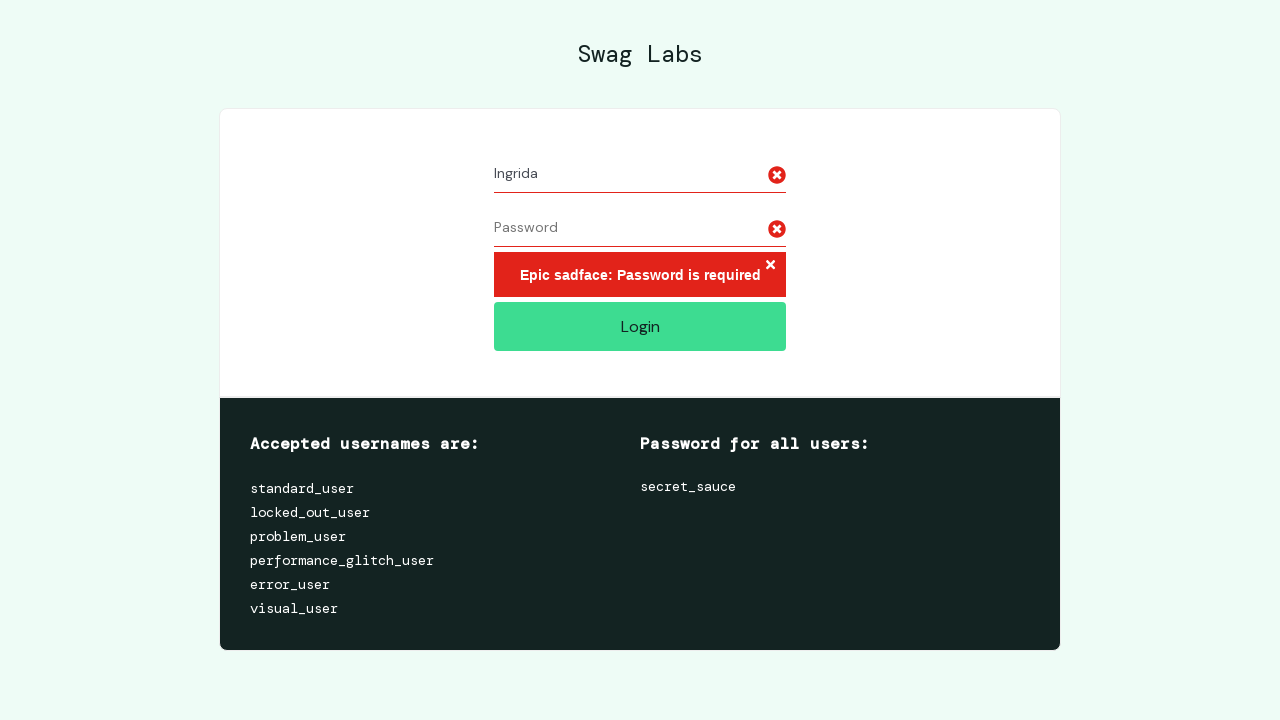

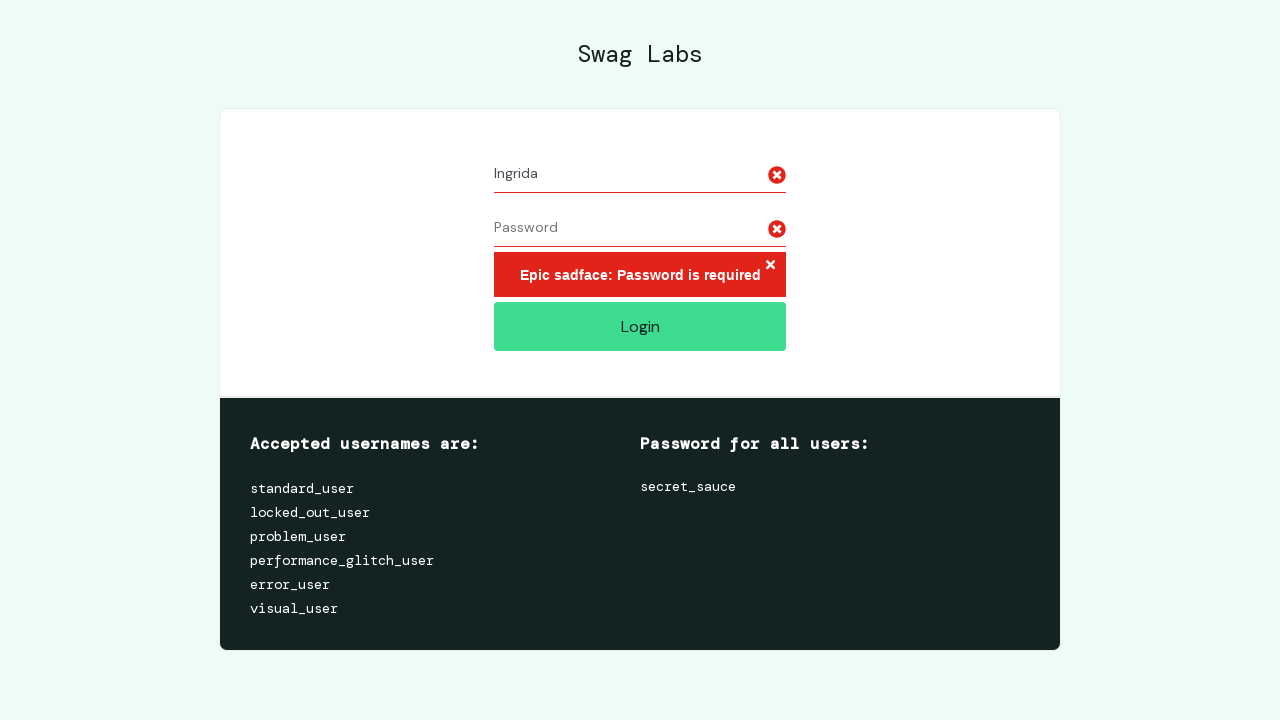